Tests that clicking the dues column header in table 2 (with helpful markup) sorts the dues values in ascending order

Starting URL: http://the-internet.herokuapp.com/tables

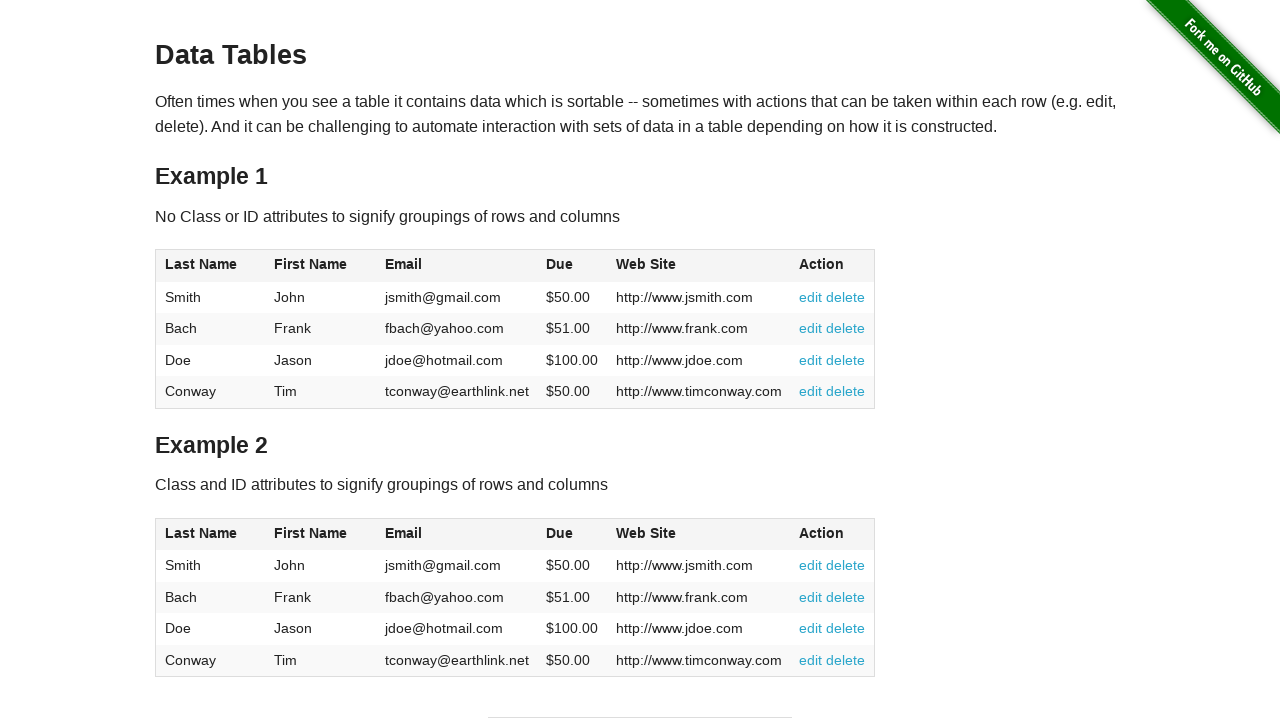

Clicked dues column header in table 2 to sort at (560, 533) on #table2 thead .dues
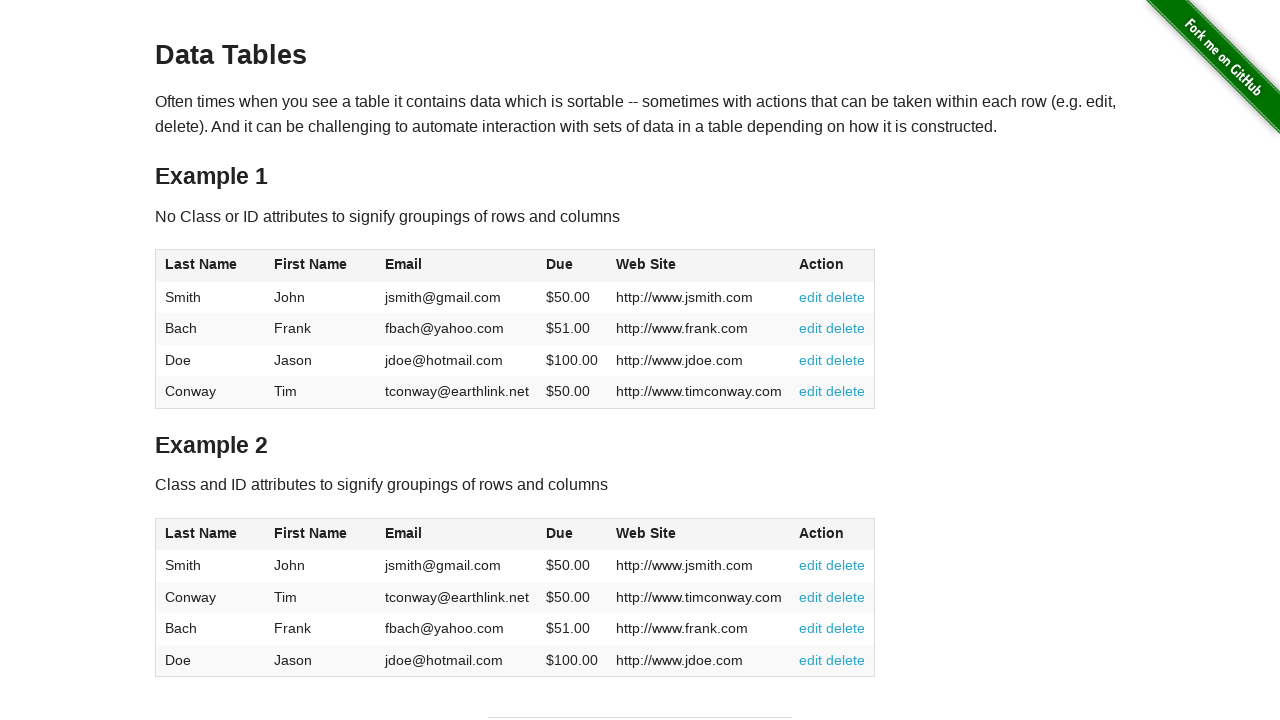

Table 2 sorted and dues column verified
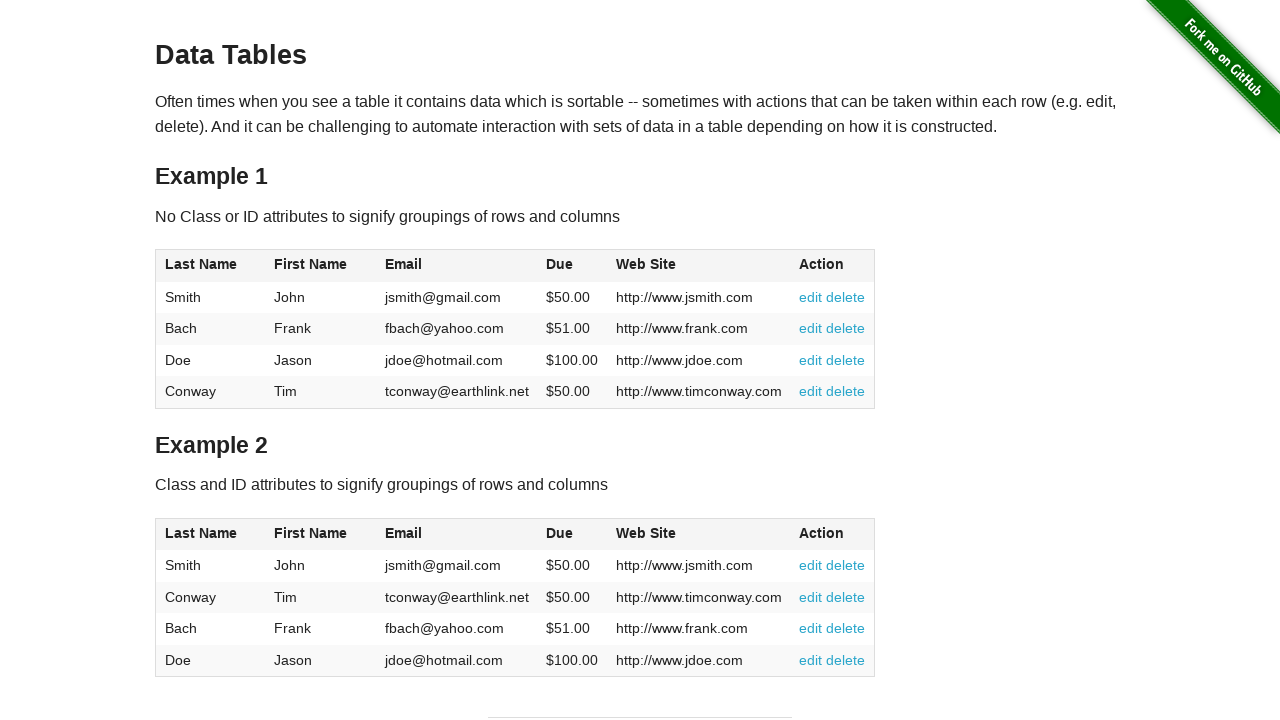

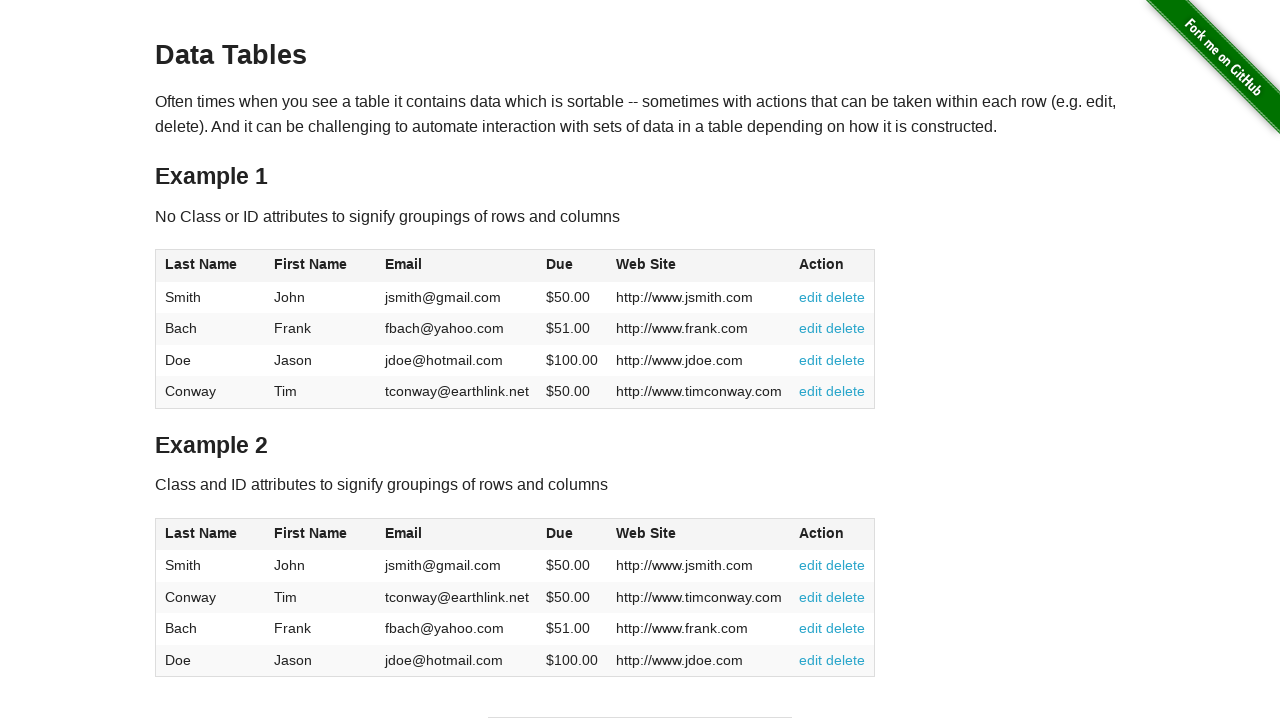